Tests JavaScript alert handling by triggering three different types of alerts (simple alert, confirm dialog, and prompt dialog), interacting with each one (accepting, dismissing, and entering text), and verifying the results.

Starting URL: https://the-internet.herokuapp.com/javascript_alerts

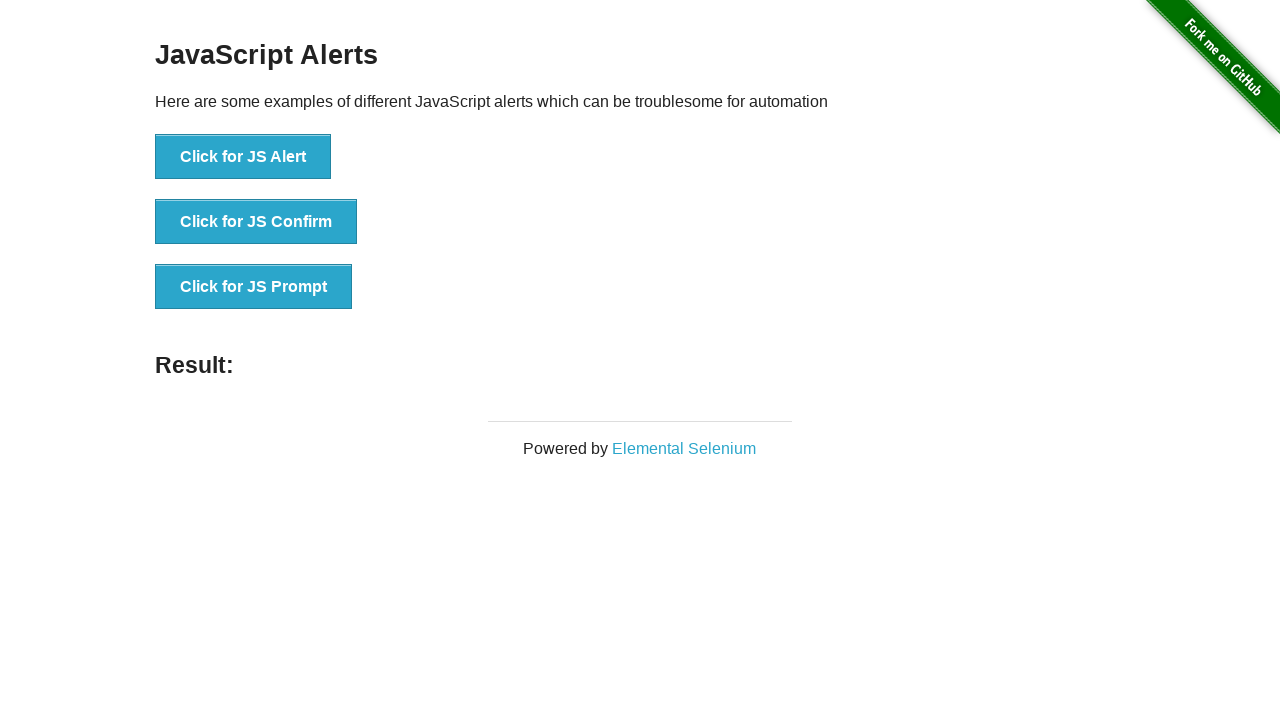

Navigated to JavaScript alerts test page
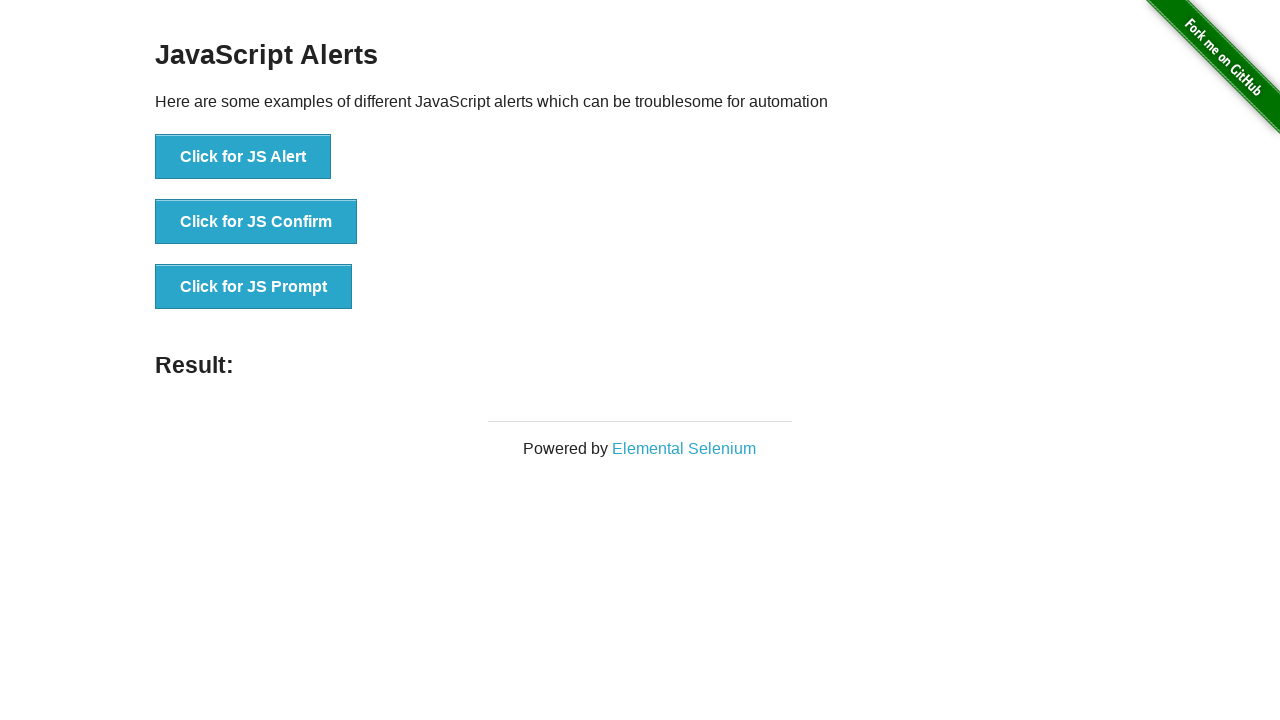

Clicked first button to trigger simple alert at (243, 157) on xpath=//*[@id='content']/div/ul/li[1]/button
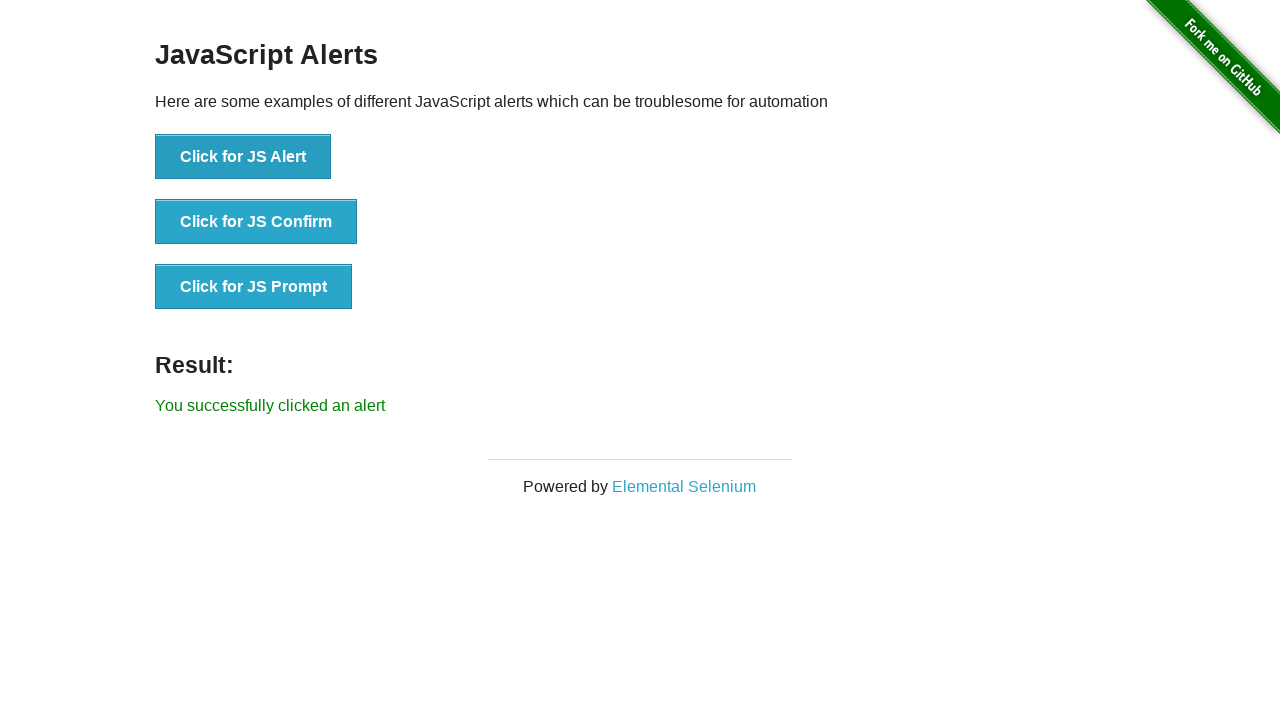

Set up dialog handler and clicked first button again to accept simple alert at (243, 157) on xpath=//*[@id='content']/div/ul/li[1]/button
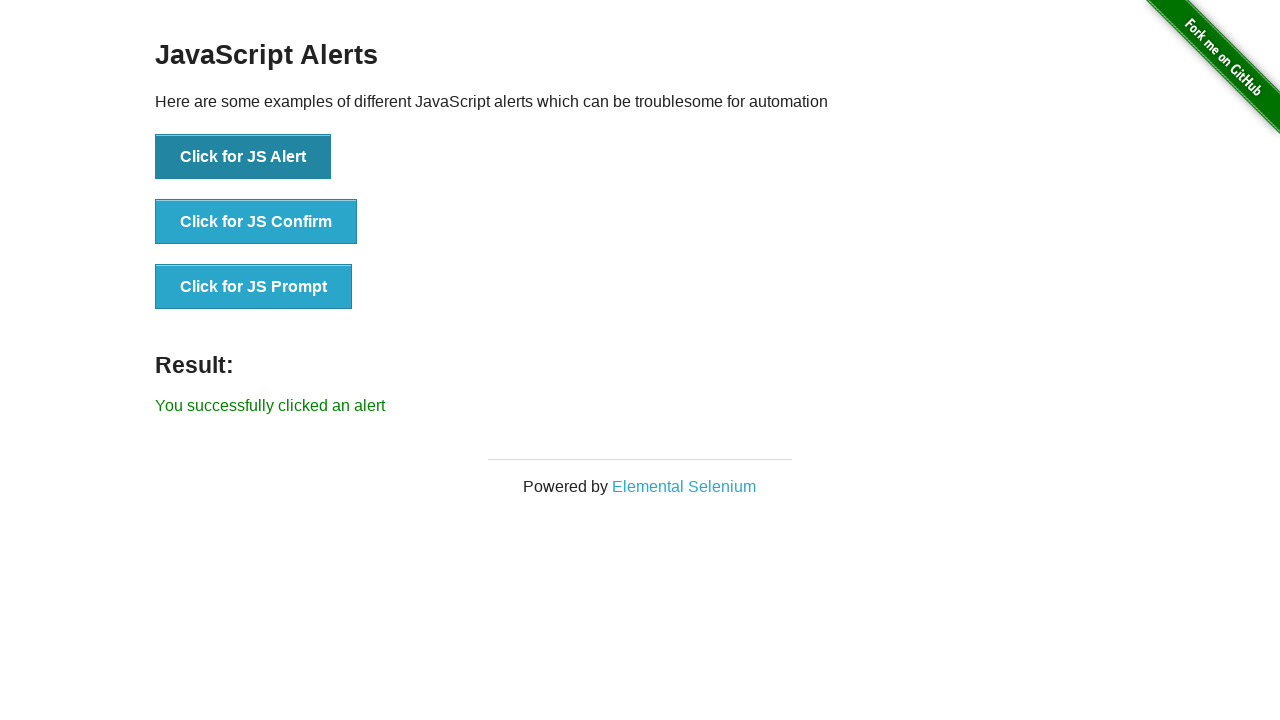

Set up dialog handler to dismiss and clicked second button to trigger confirm dialog at (256, 222) on xpath=//*[@id='content']/div/ul/li[2]/button
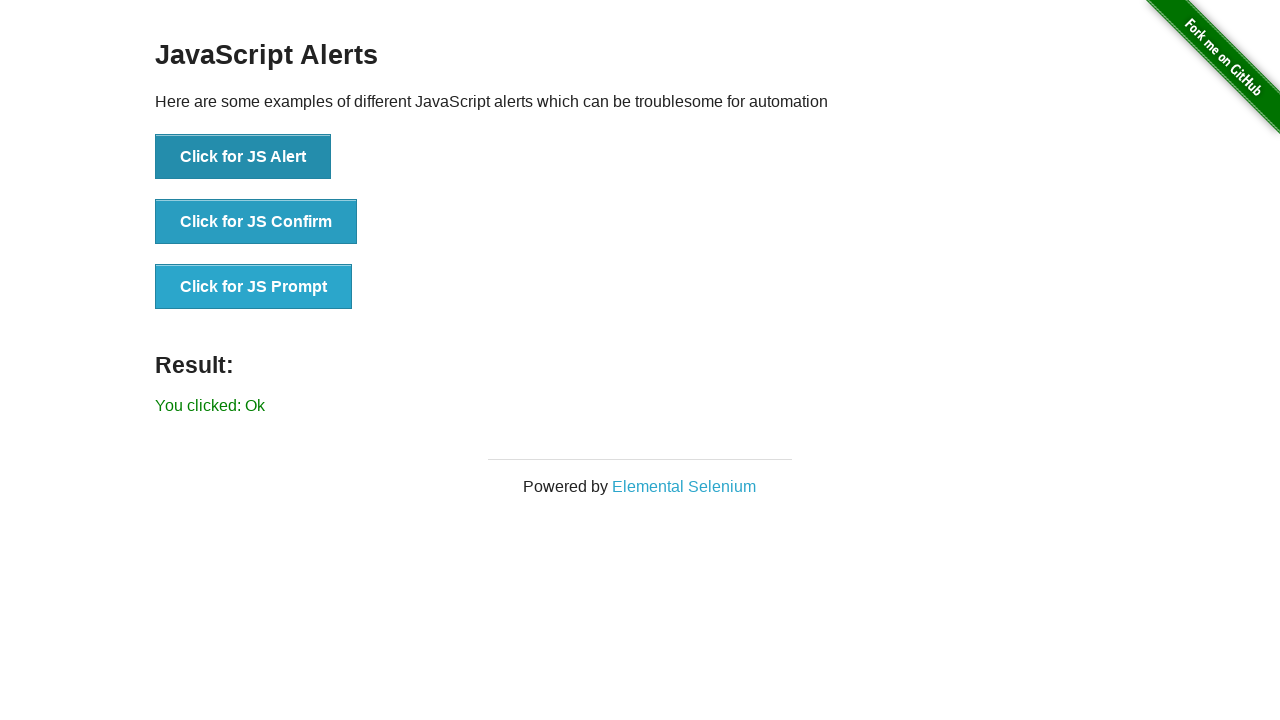

Waited for result message to appear after dismissing confirm dialog
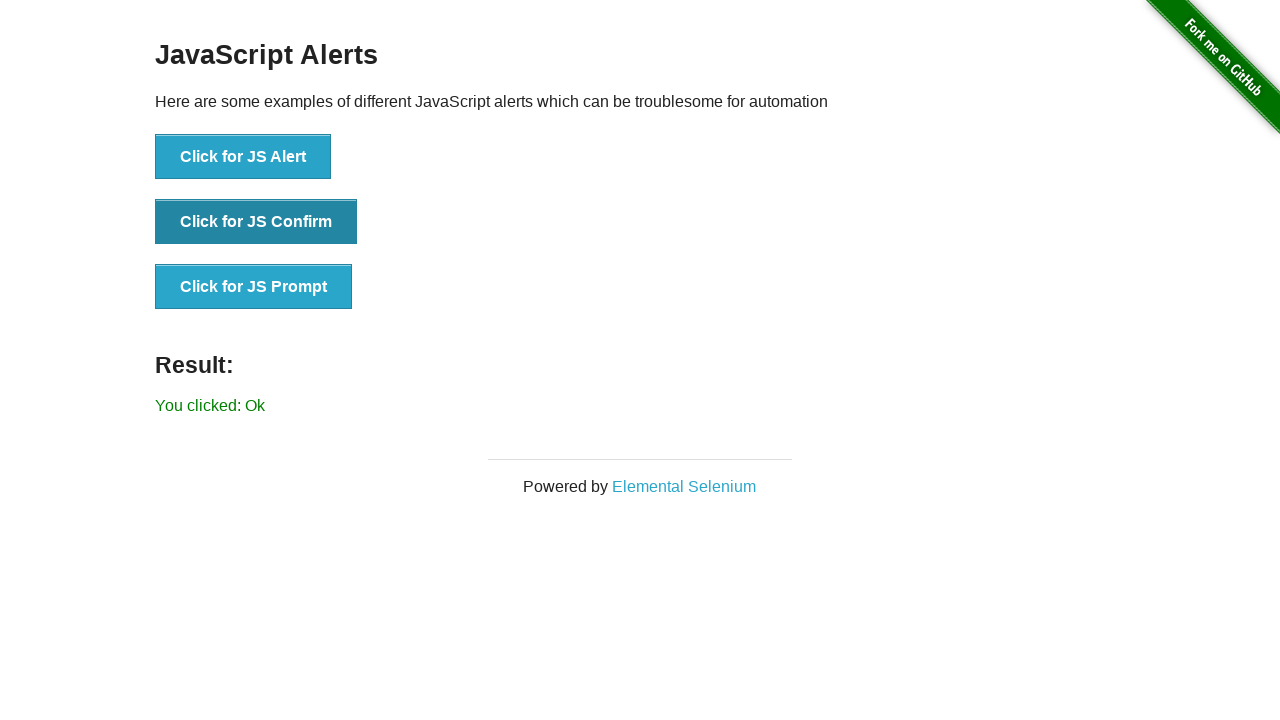

Set up dialog handler to enter 'Hello' text and clicked third button to trigger prompt dialog at (254, 287) on xpath=//*[@id='content']/div/ul/li[3]/button
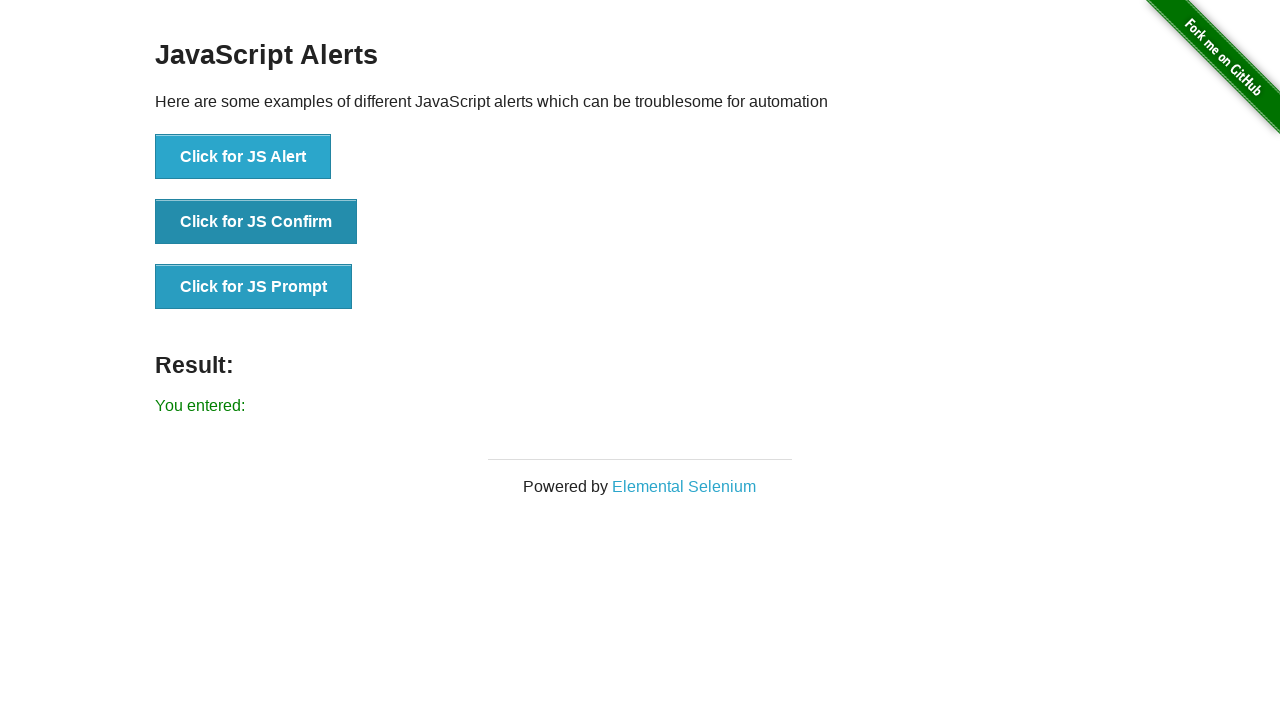

Waited for result message to update after accepting prompt dialog with text
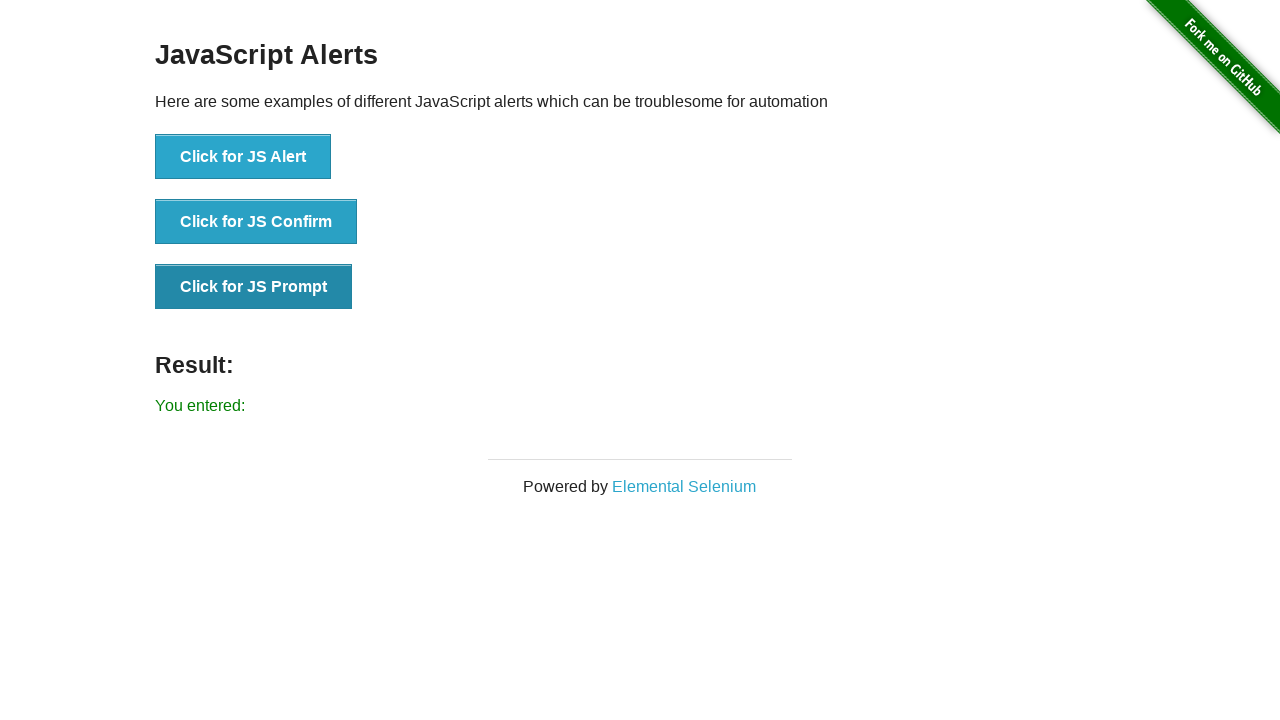

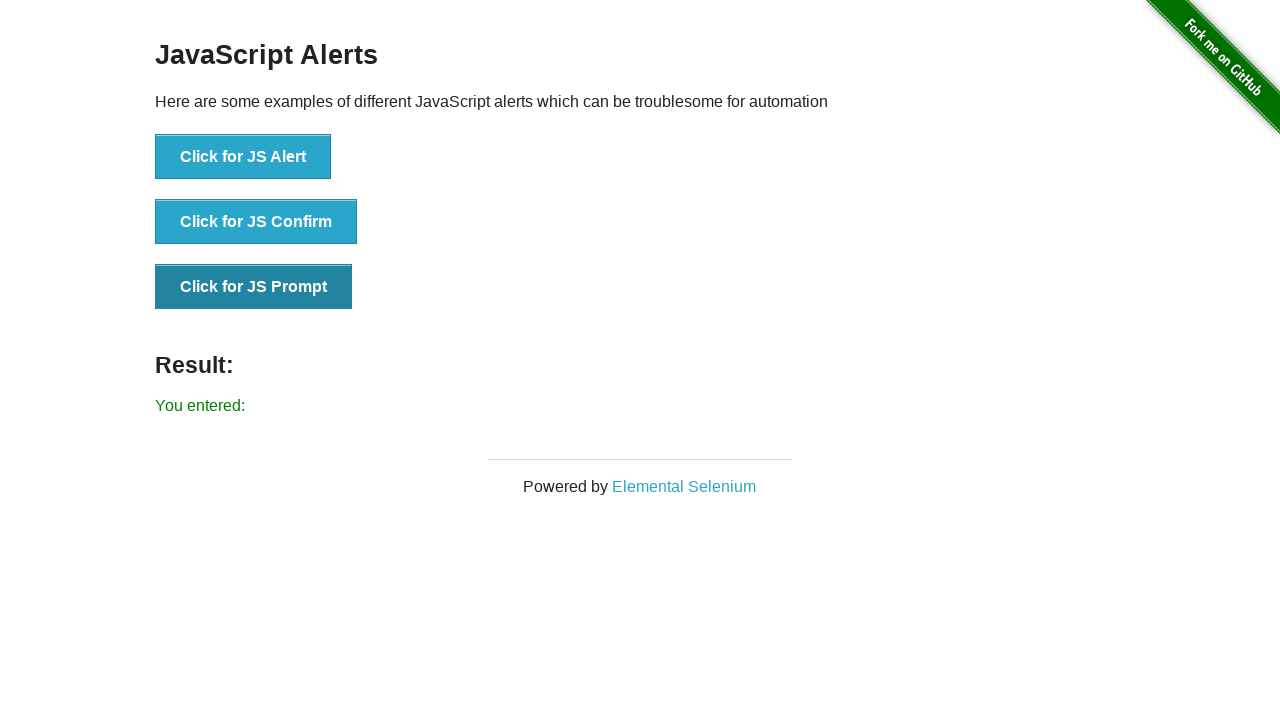